Navigates to a forum website and waits for the page to load

Starting URL: https://forum.onipotentes.club/

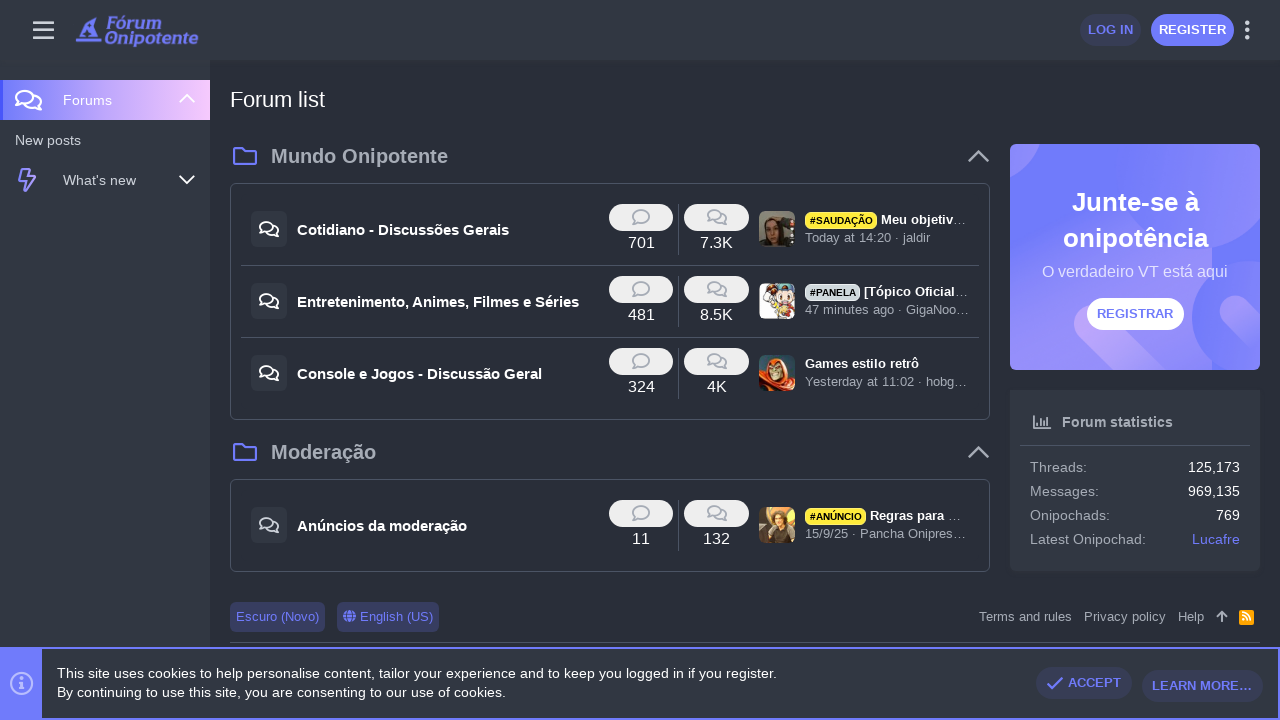

Waited for page to reach networkidle state
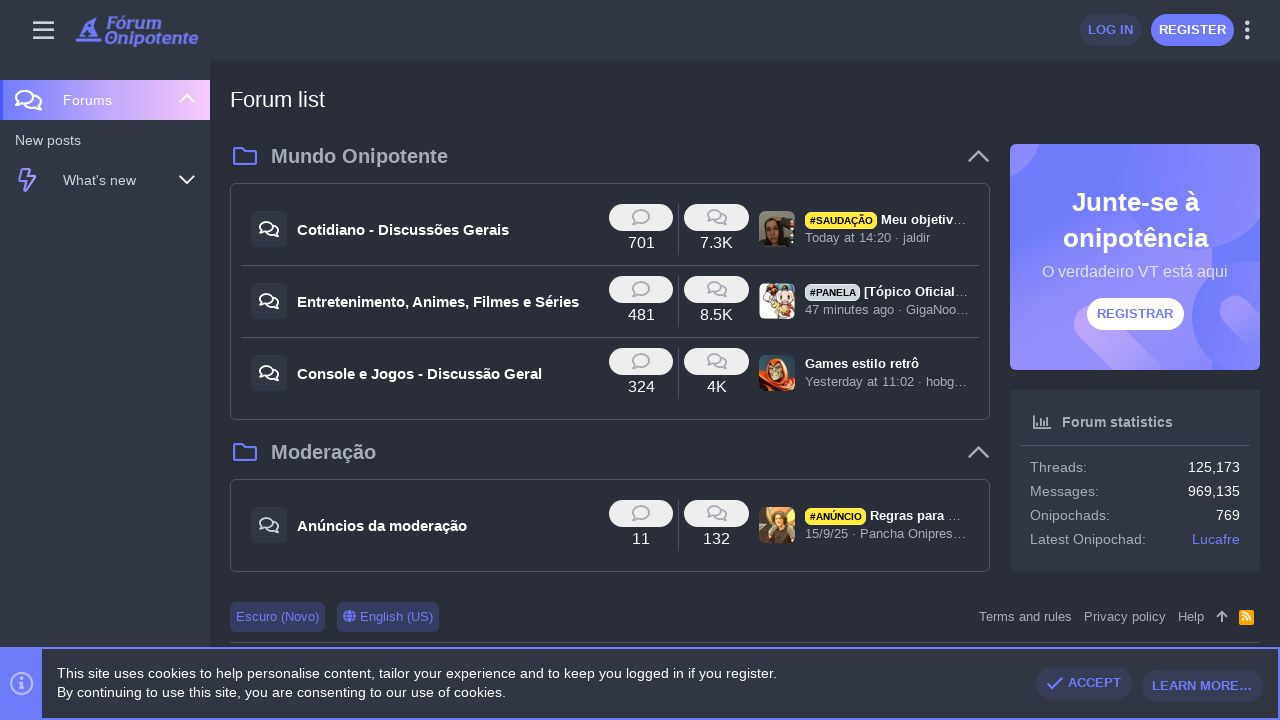

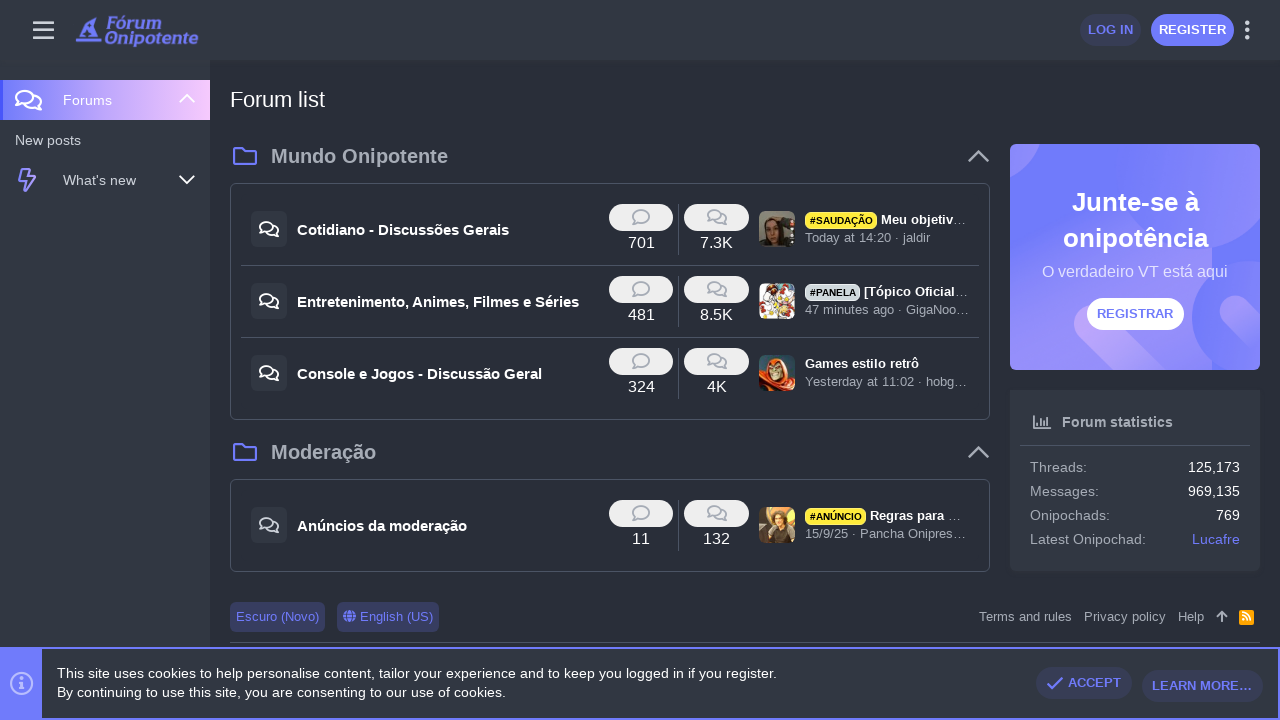